Navigates to the Select documentation page and verifies the h1 heading is present

Starting URL: https://flowbite-svelte.com/docs/forms/select

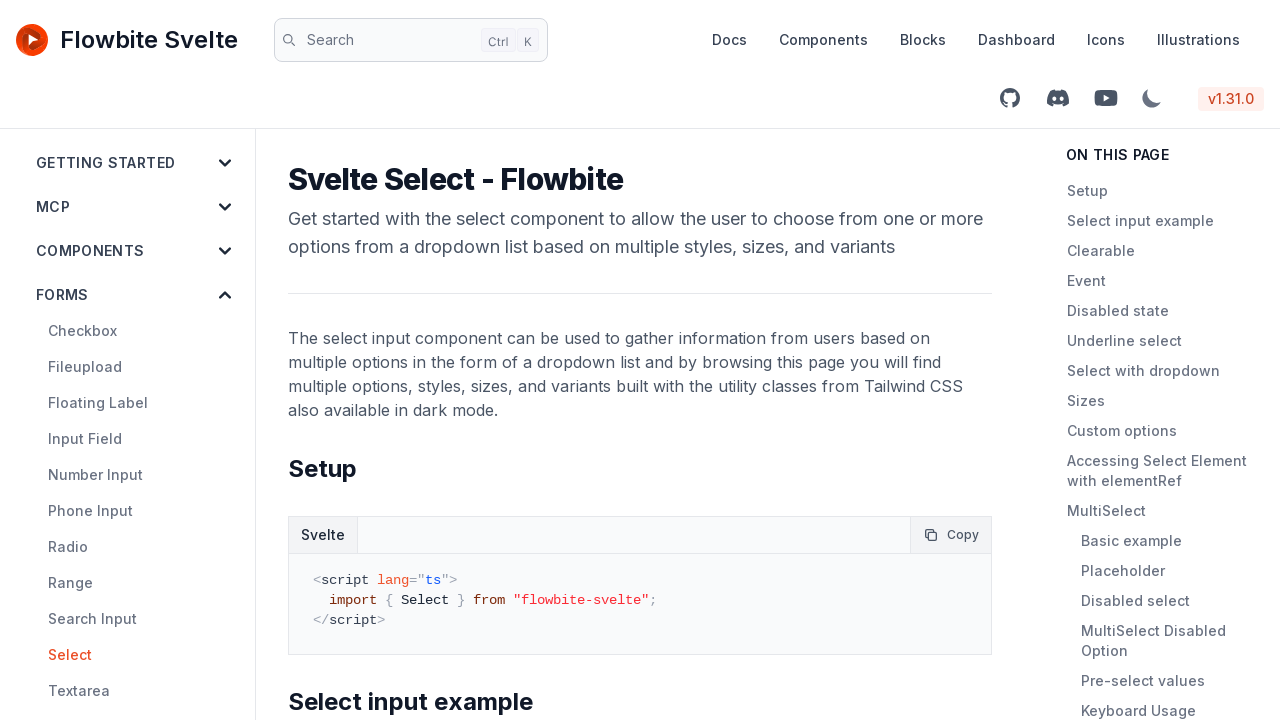

Navigated to Select documentation page
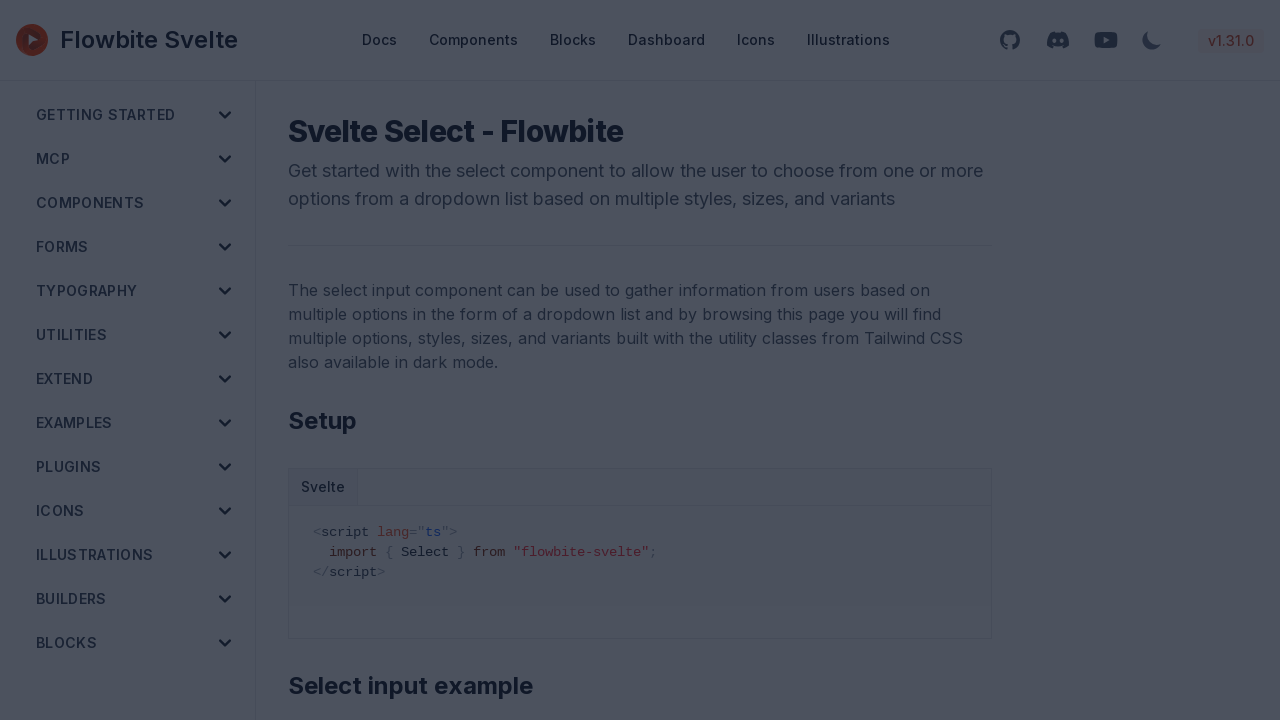

h1 heading loaded on the page
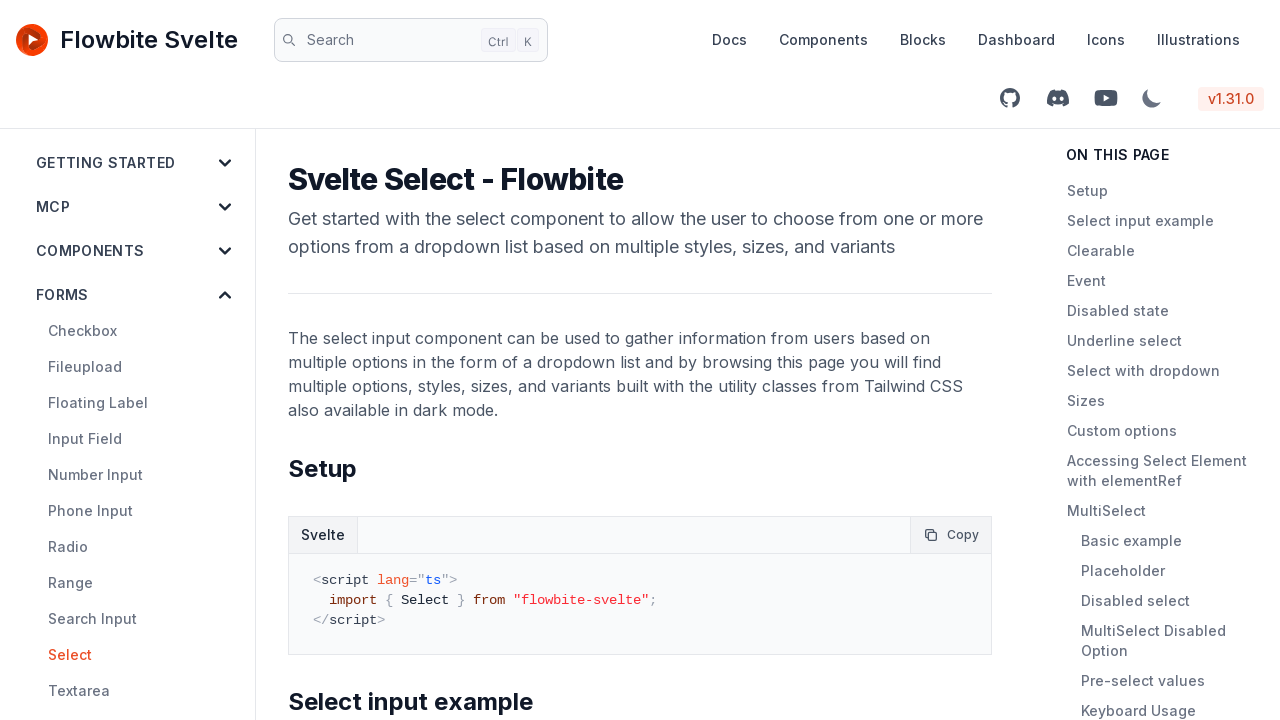

Verified h1 heading is present
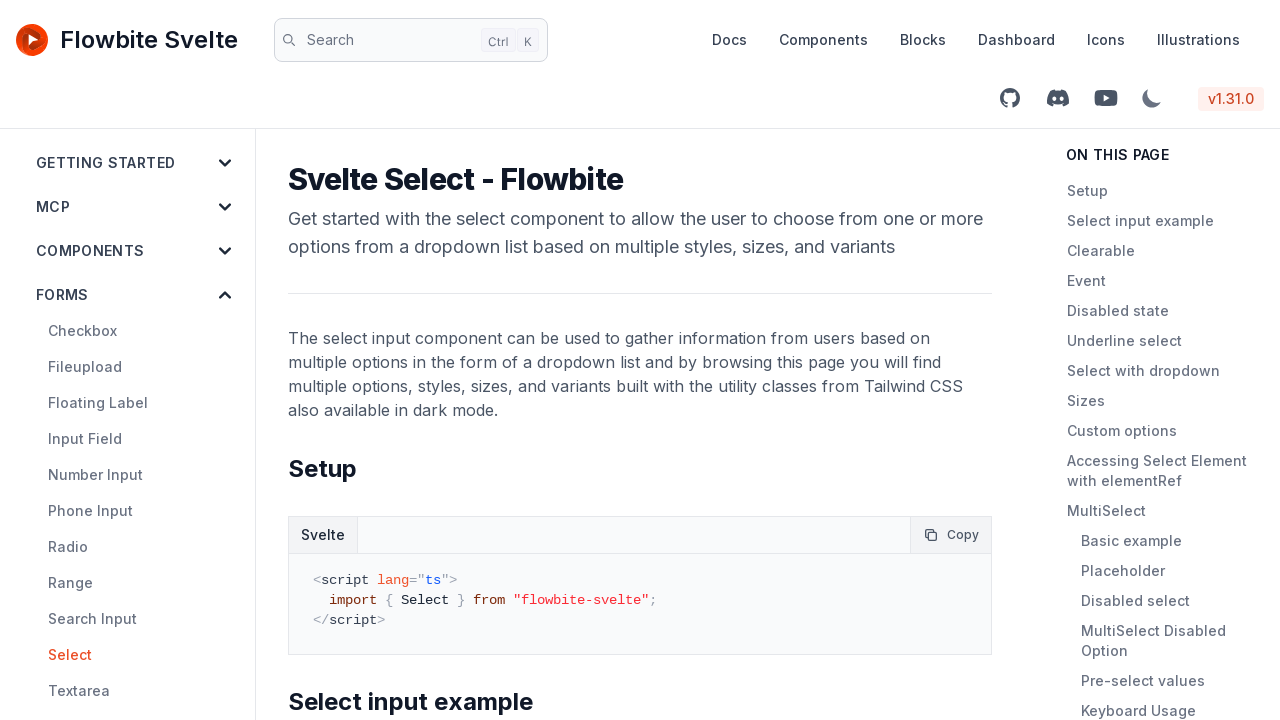

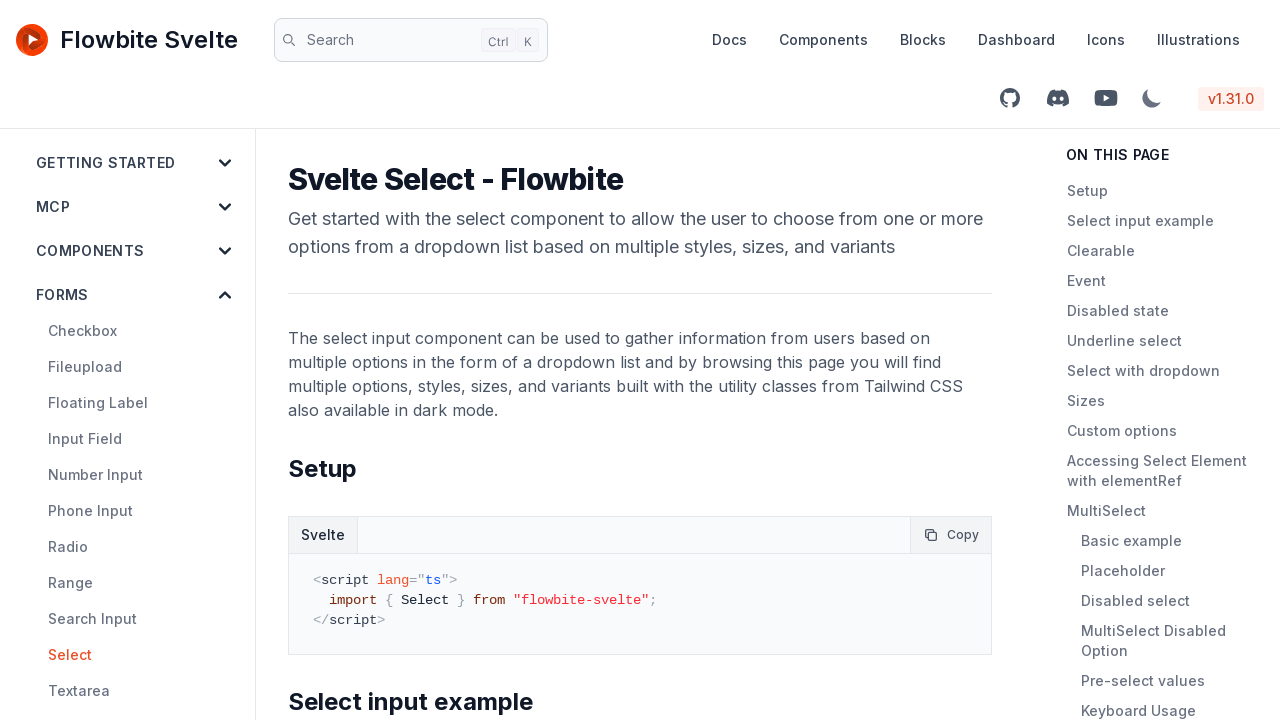